Navigates to Flipkart homepage and dismisses the login popup using the Escape key

Starting URL: https://www.flipkart.com/

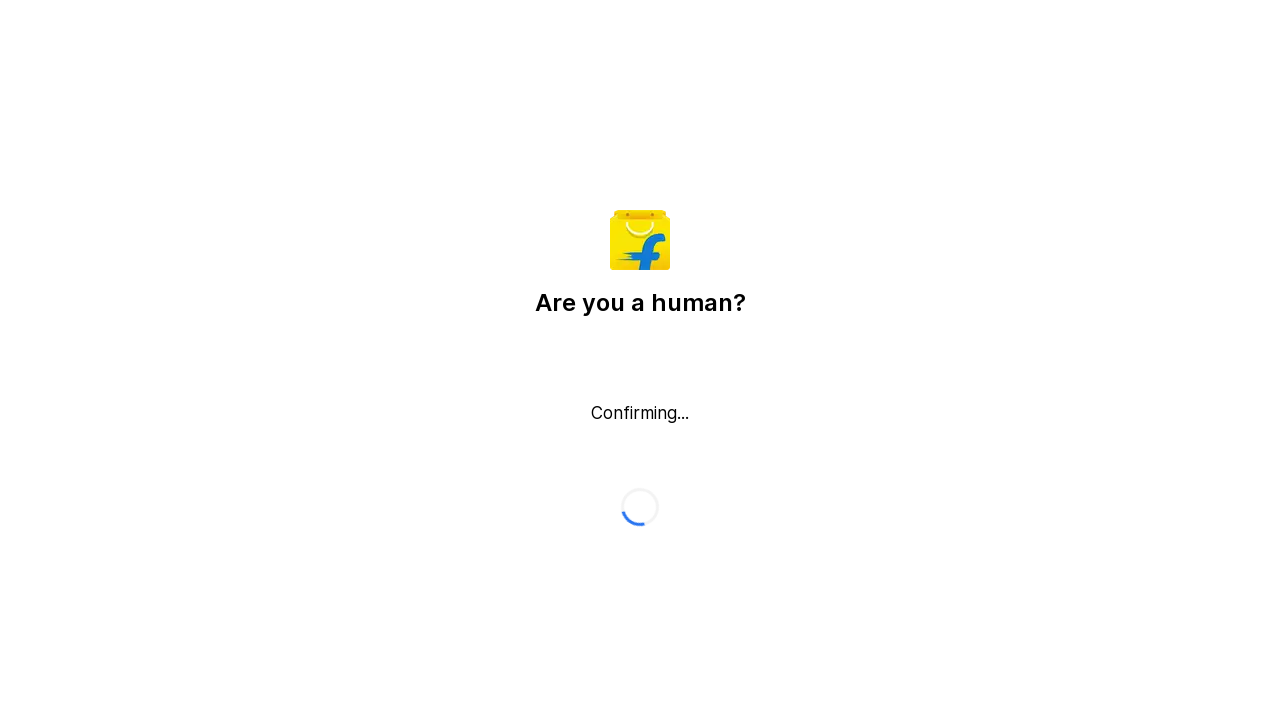

Navigated to Flipkart homepage
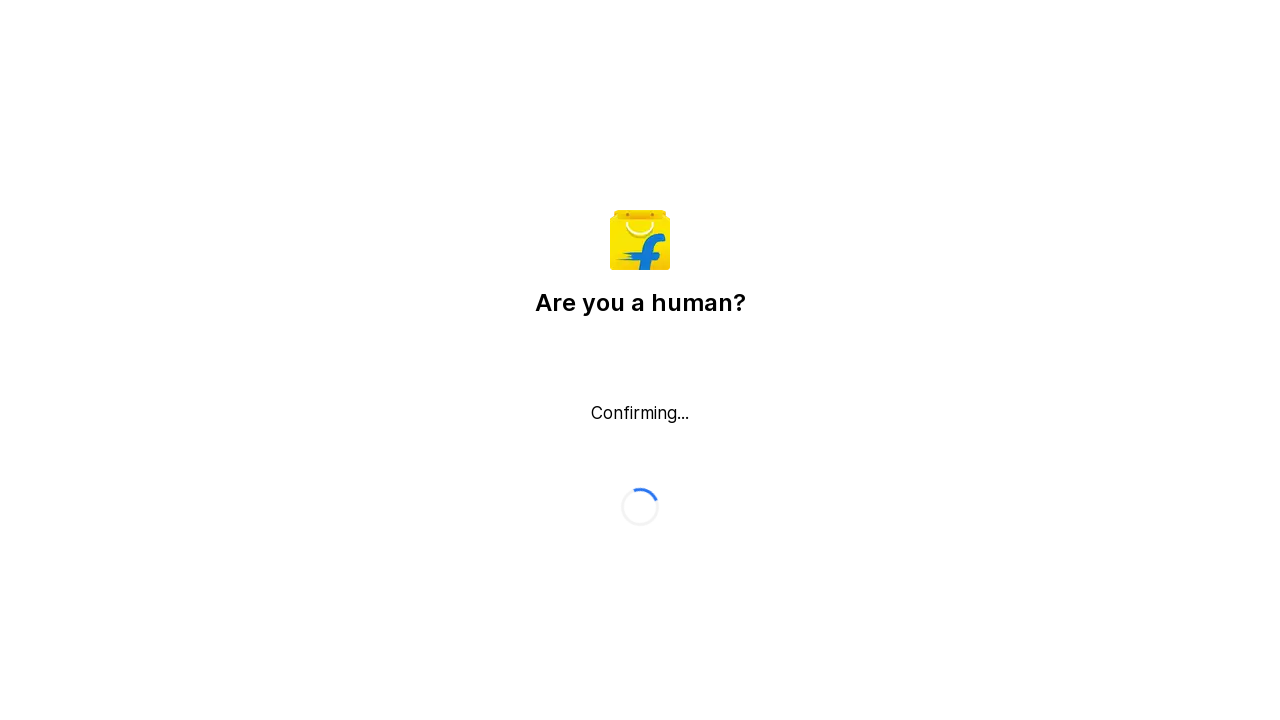

Pressed Escape key to dismiss login popup
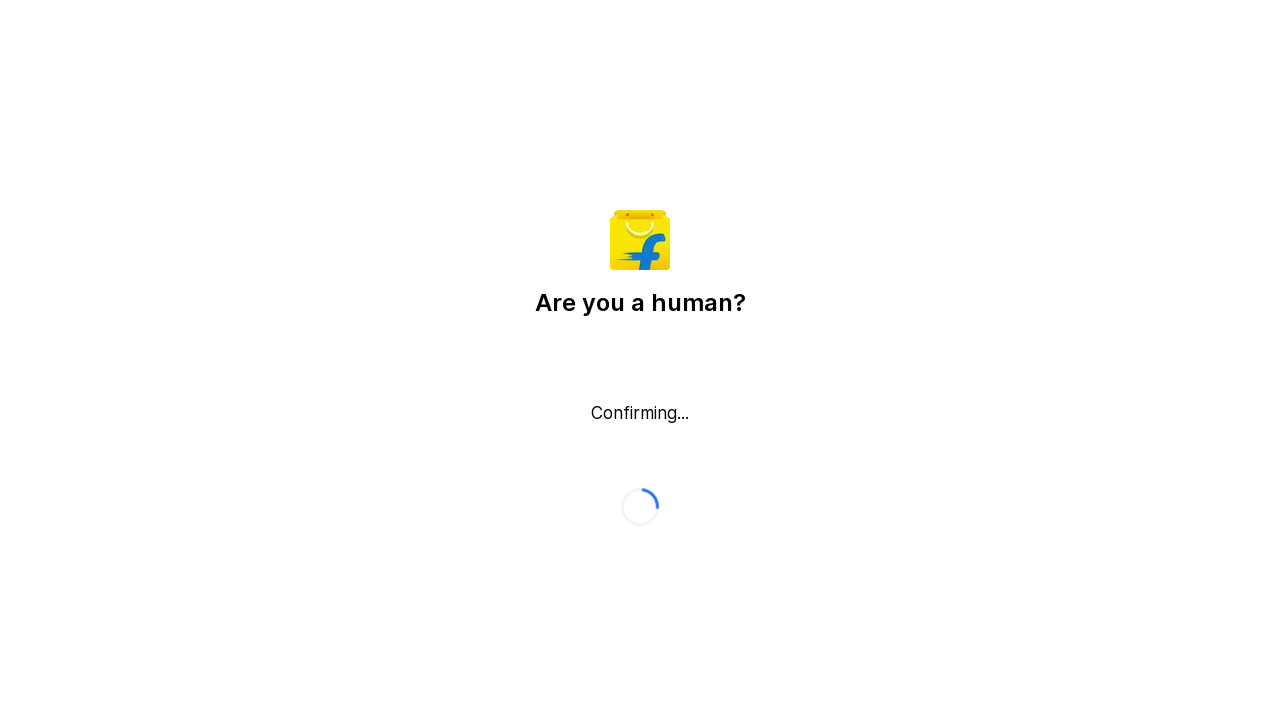

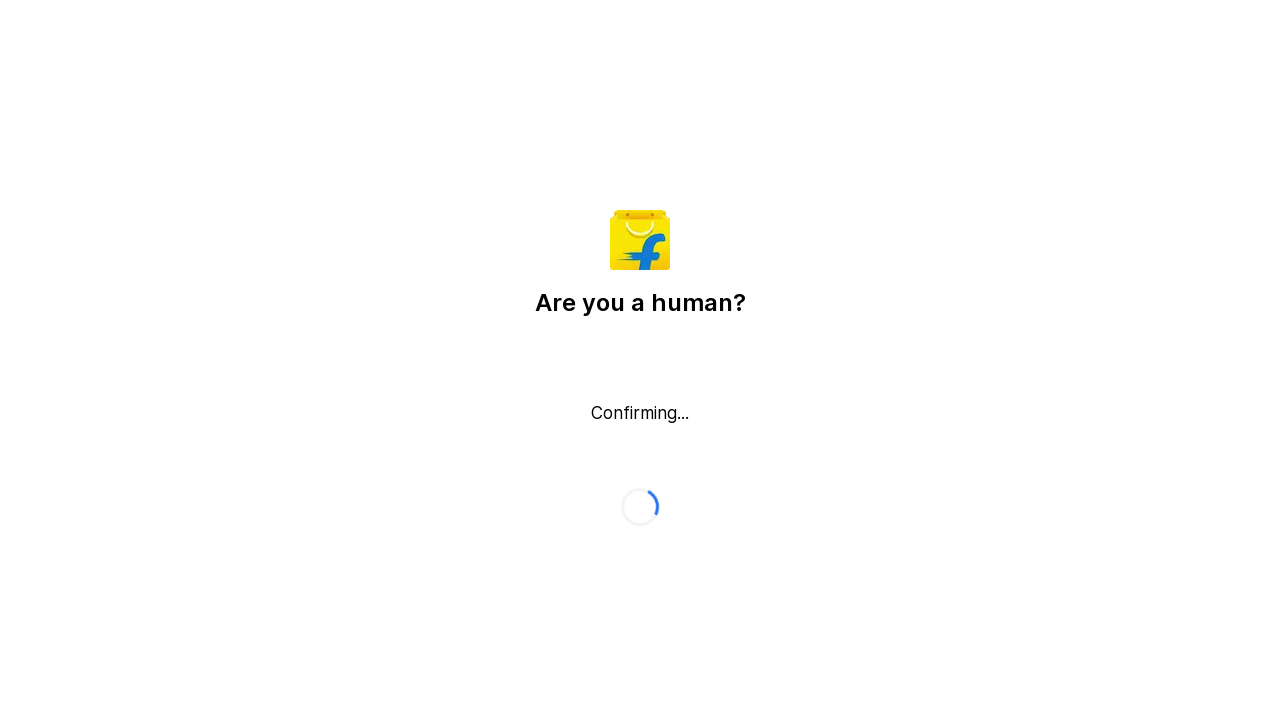